Tests JavaScript alert handling by clicking a button that triggers an alert, waiting for the alert to appear, and accepting it.

Starting URL: https://the-internet.herokuapp.com/javascript_alerts

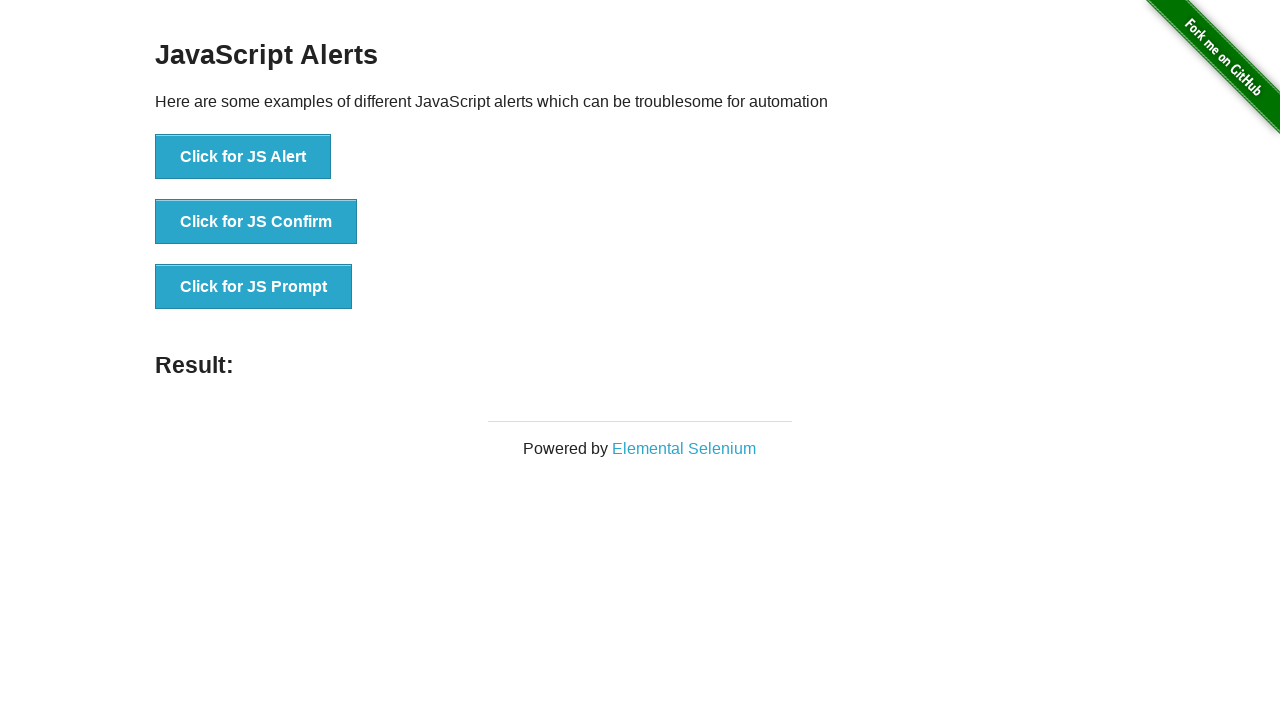

Set up dialog handler to accept alerts
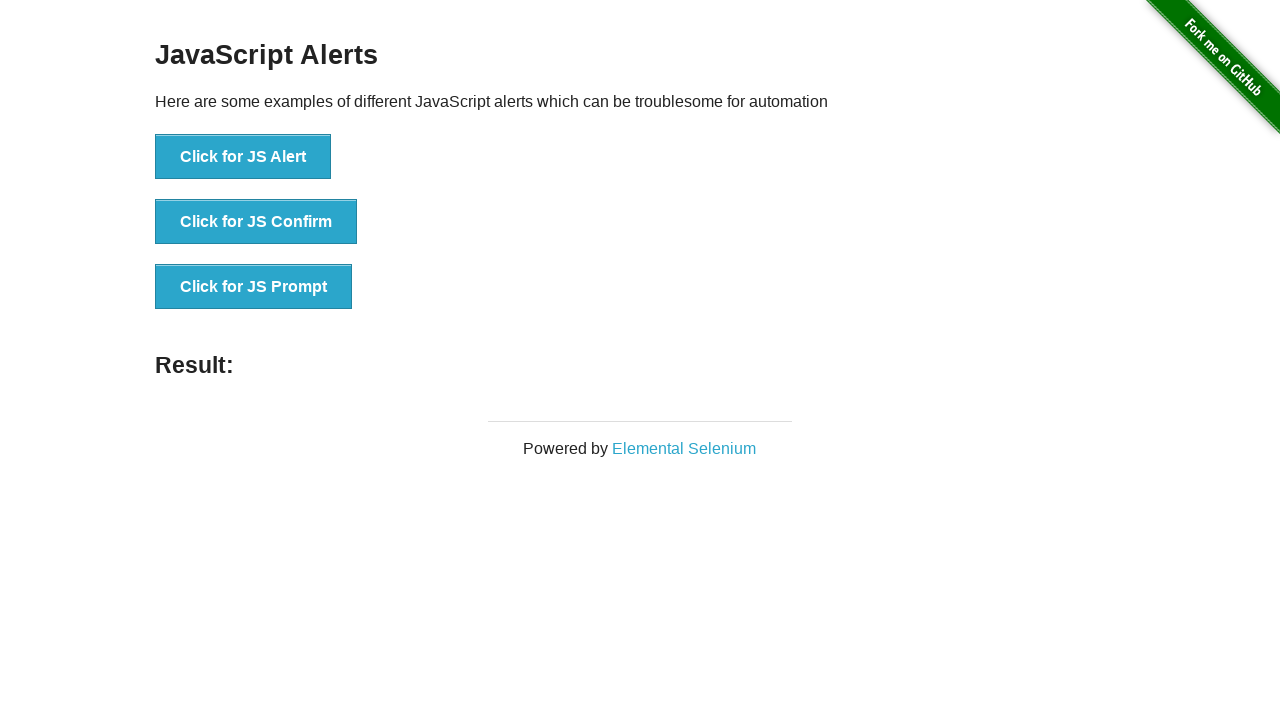

Clicked button to trigger JavaScript alert at (243, 157) on xpath=//button[text()='Click for JS Alert']
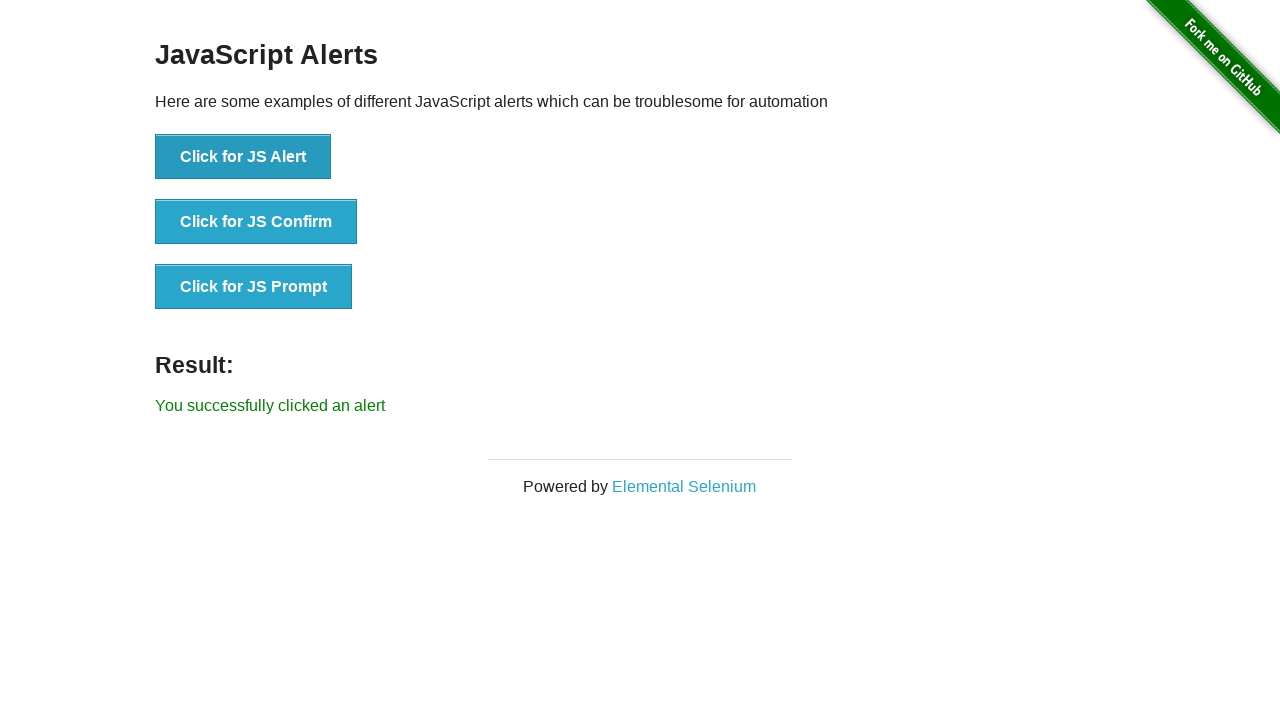

Alert was accepted and result message appeared
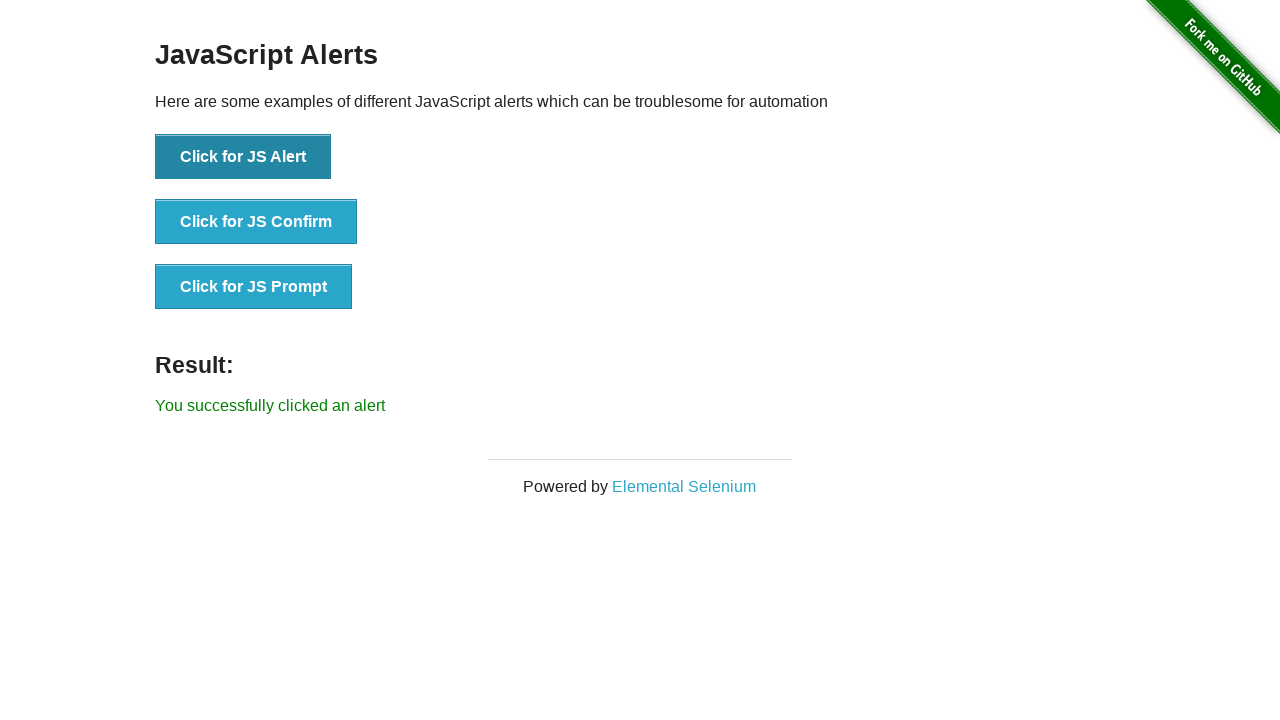

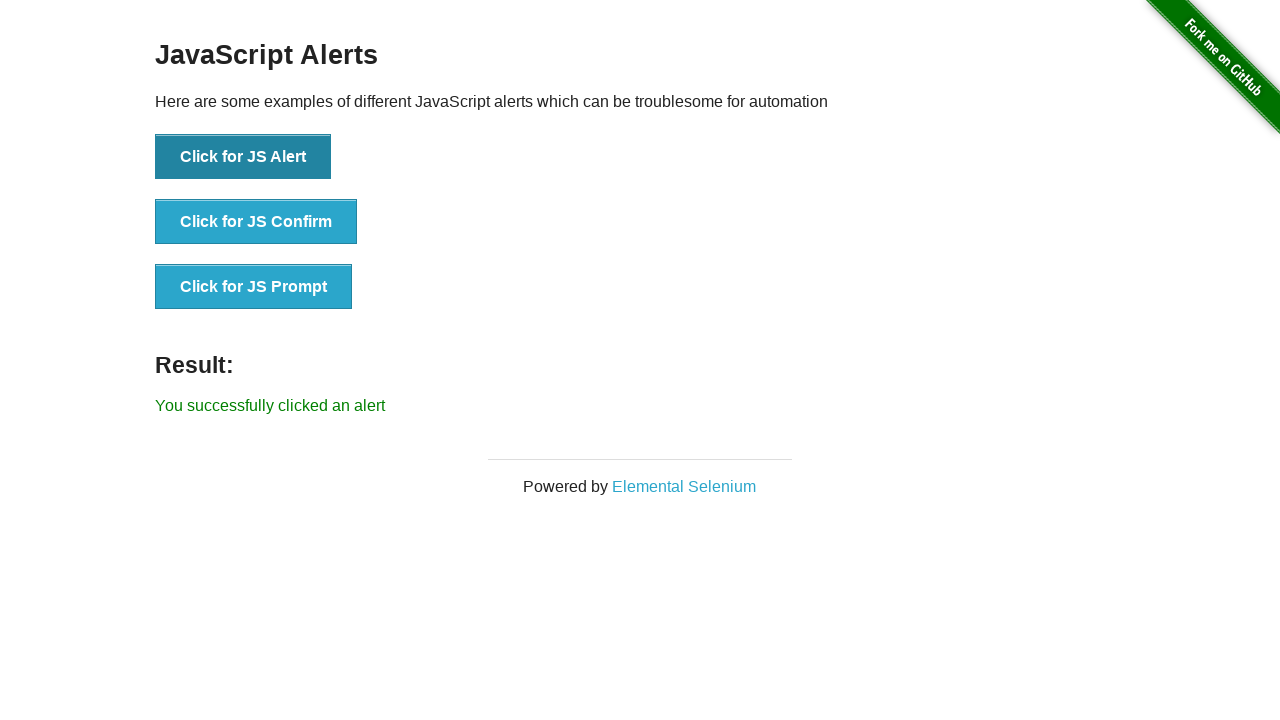